Tests the date picker dropdown functionality by clicking the date picker input and selecting different months from the dropdown using various selection methods (by index, by value, by visible text).

Starting URL: https://demoqa.com/date-picker

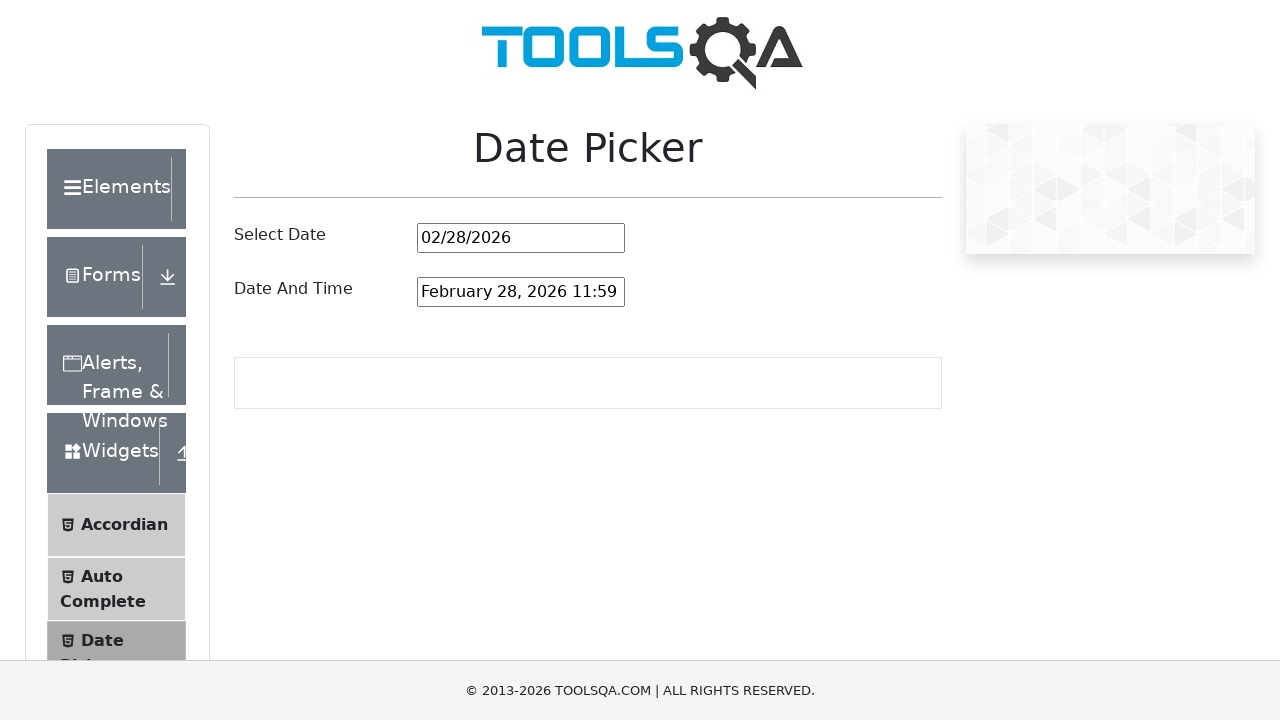

Clicked date picker input to open dropdown at (521, 238) on #datePickerMonthYearInput
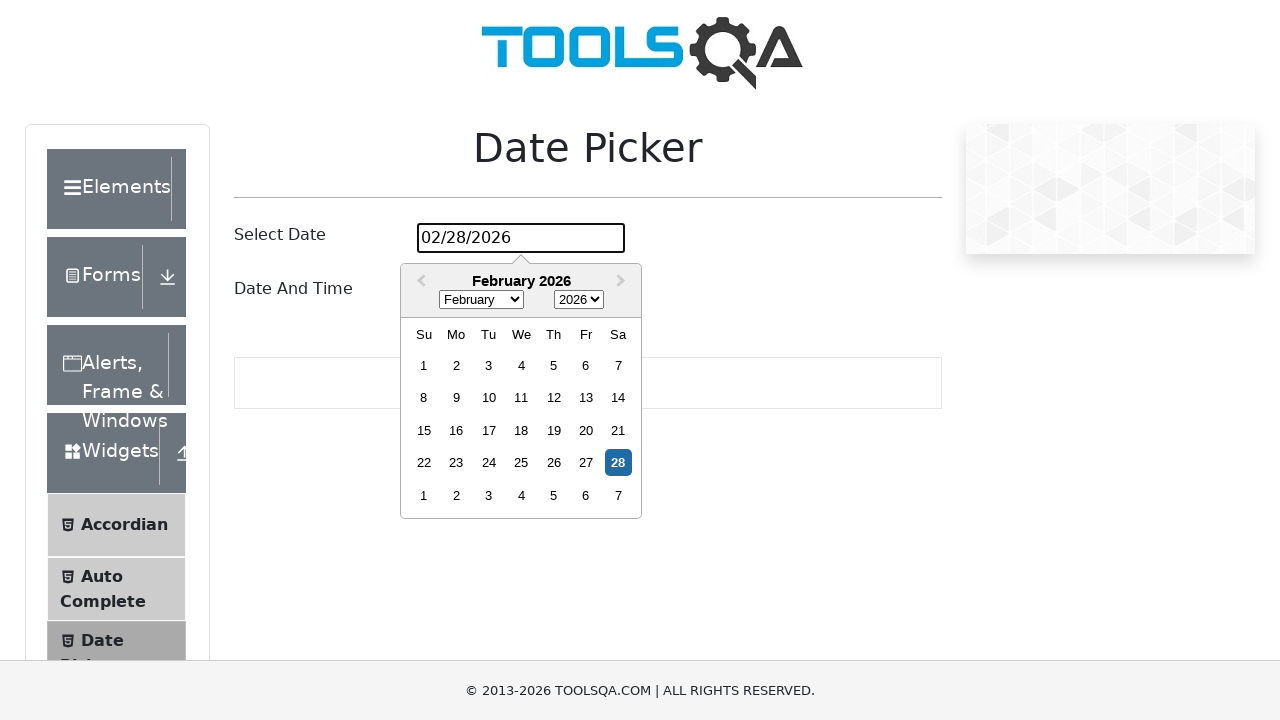

Date picker dropdown opened and month selector is visible
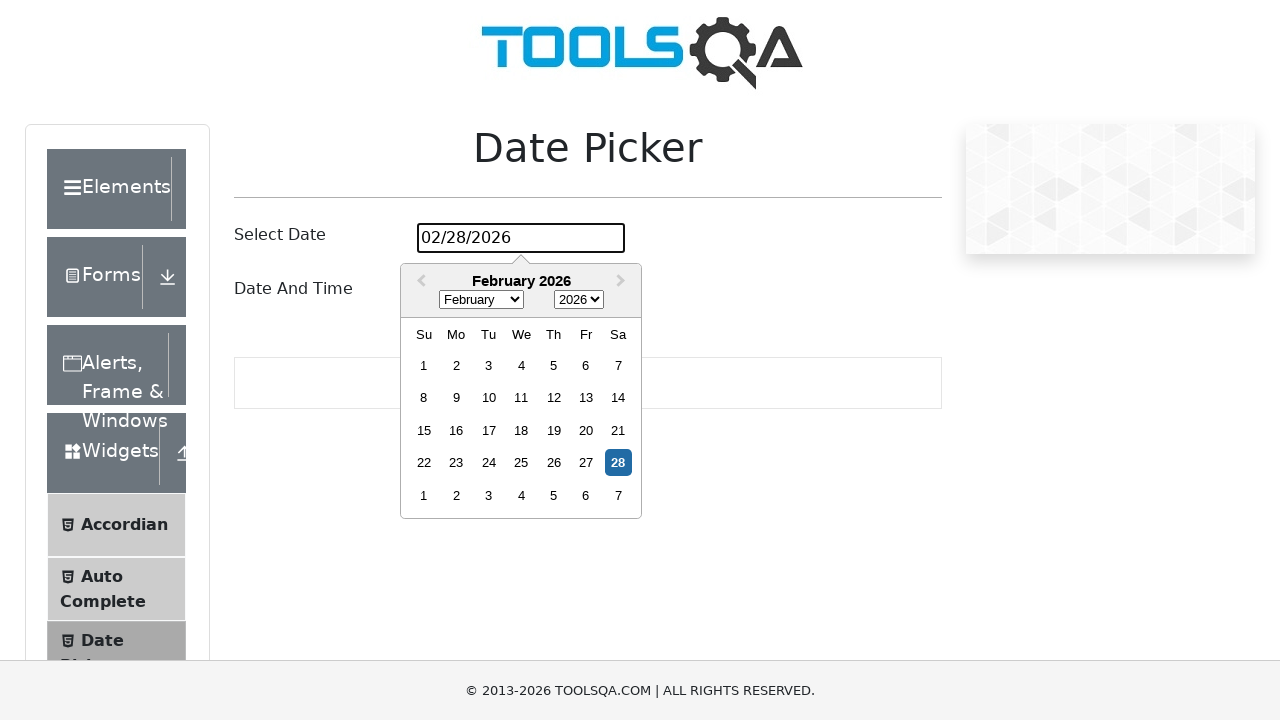

Selected January by index (0) on .react-datepicker__month-select
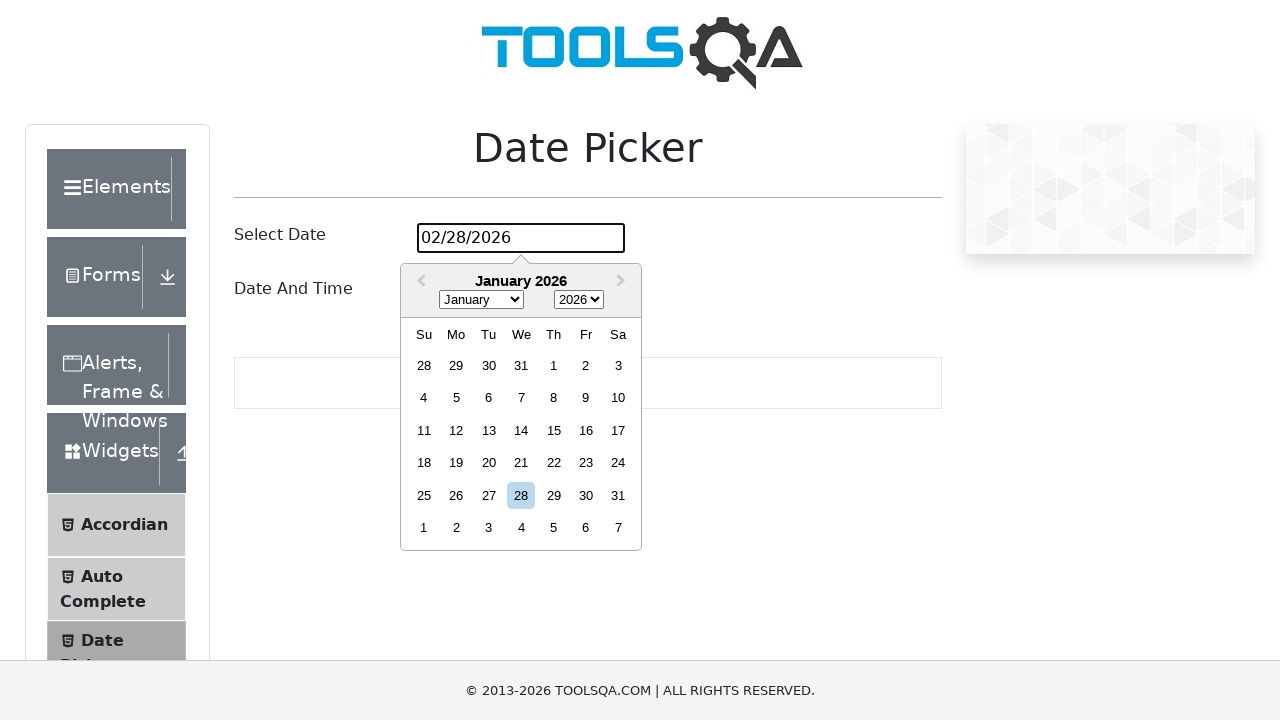

Waited 500ms for UI update
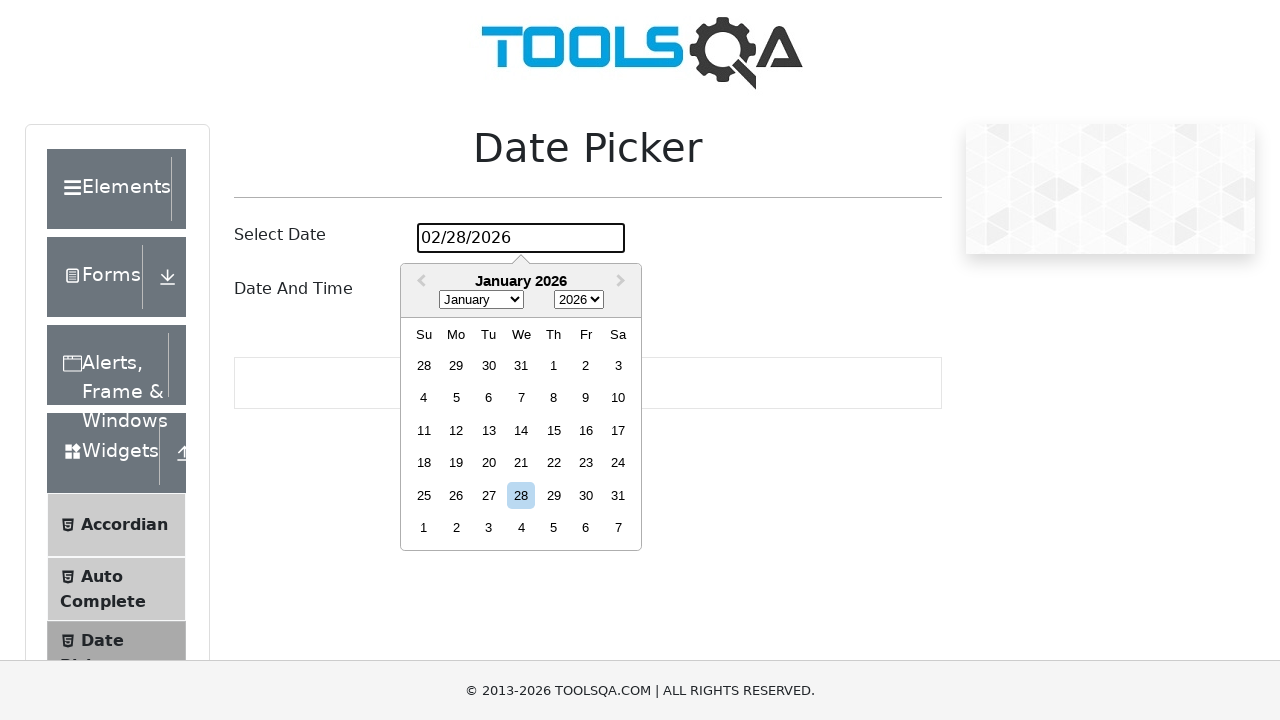

Selected April by value ('3') on .react-datepicker__month-select
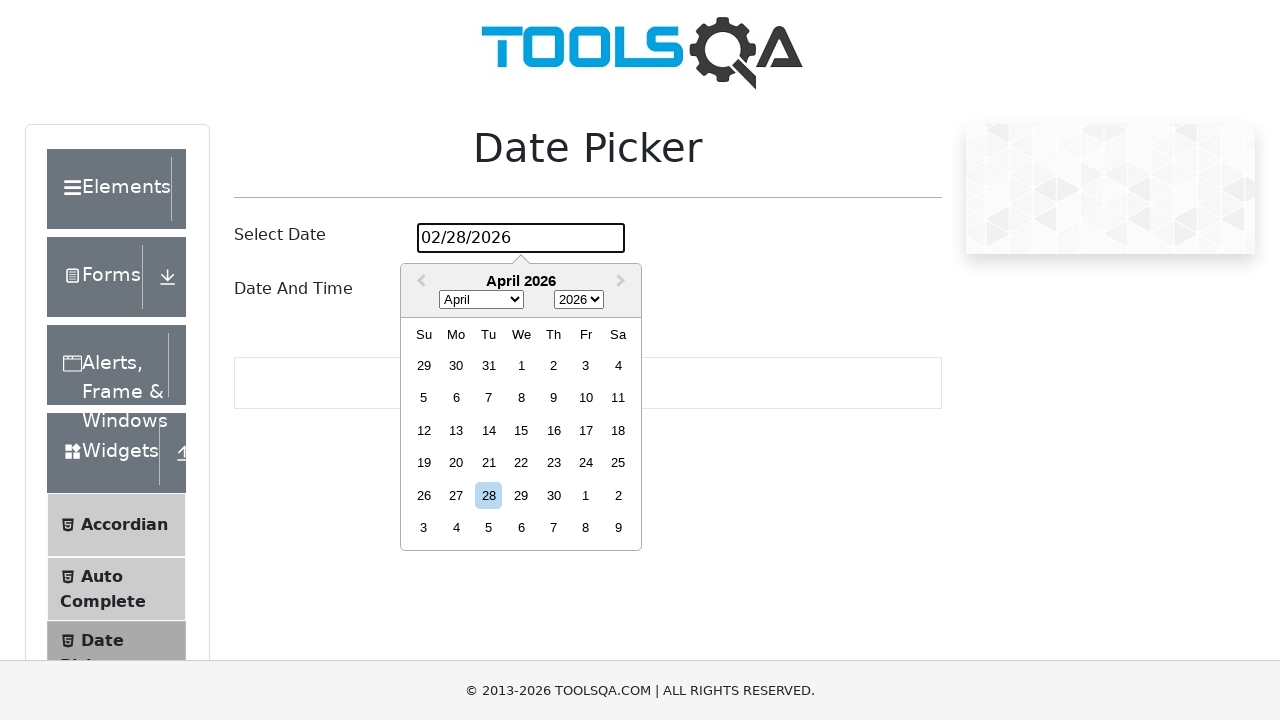

Waited 500ms for UI update
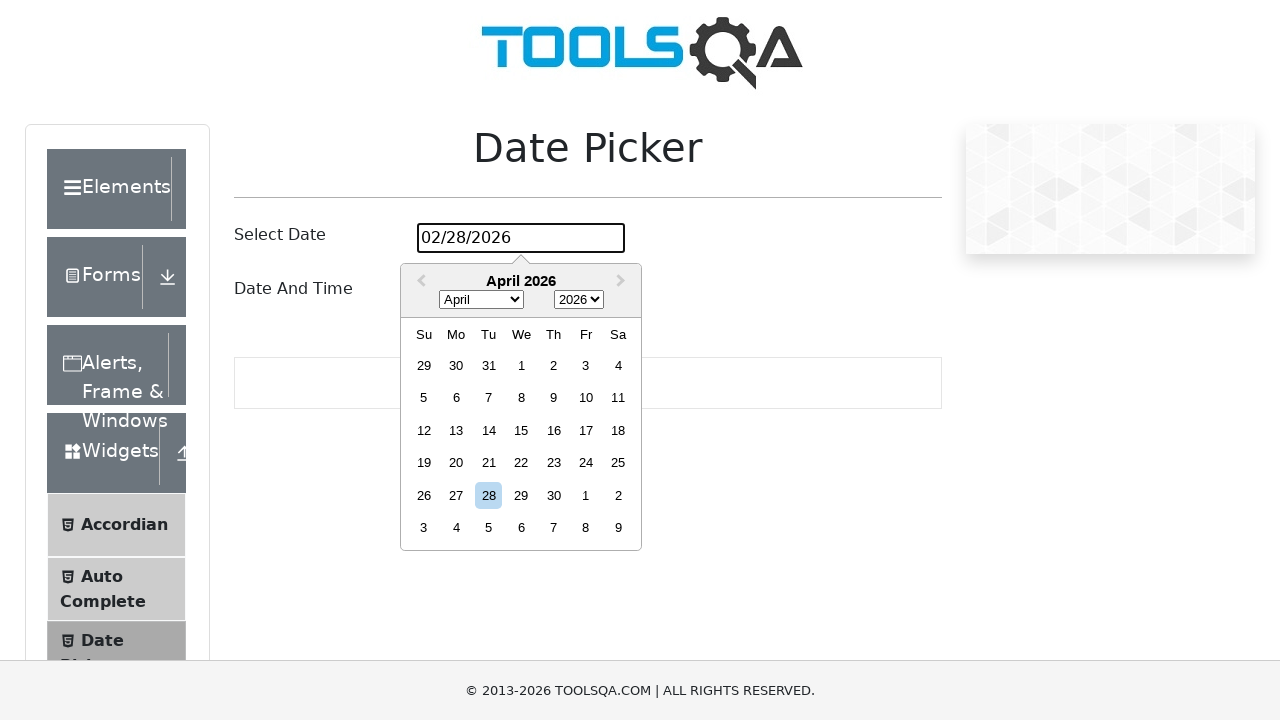

Selected August by visible text on .react-datepicker__month-select
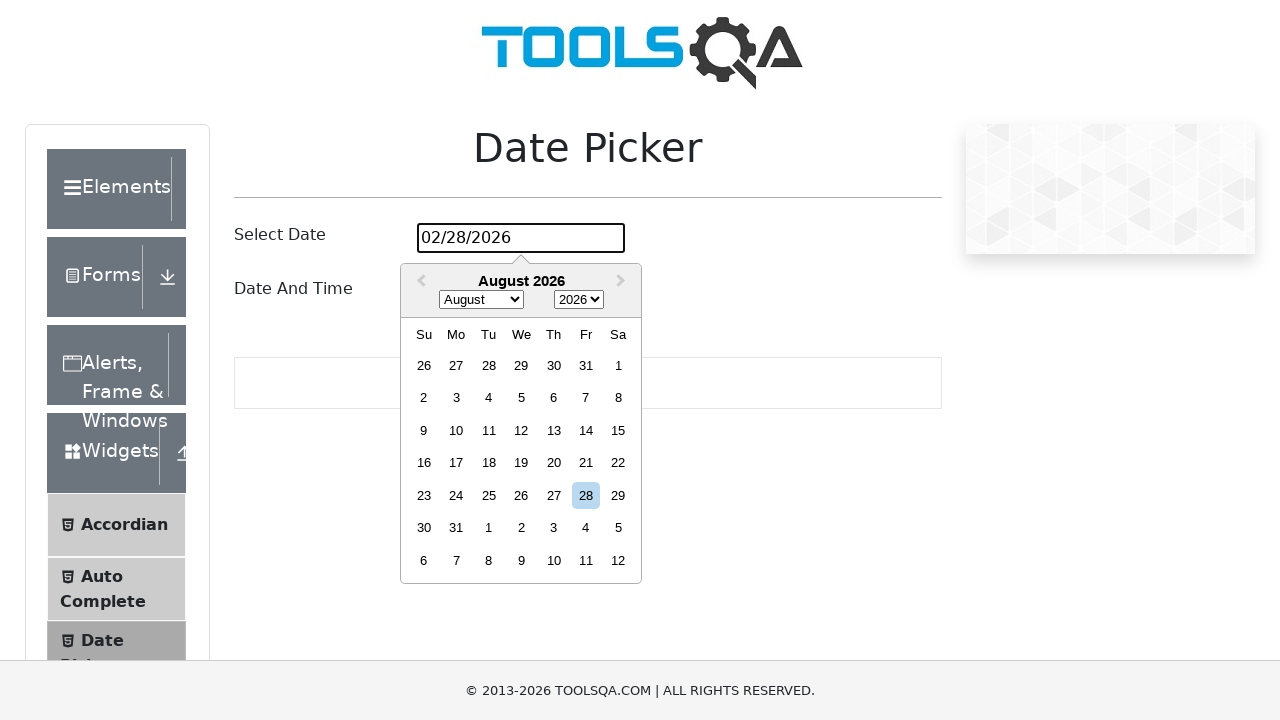

Selected December by visible text on .react-datepicker__month-select
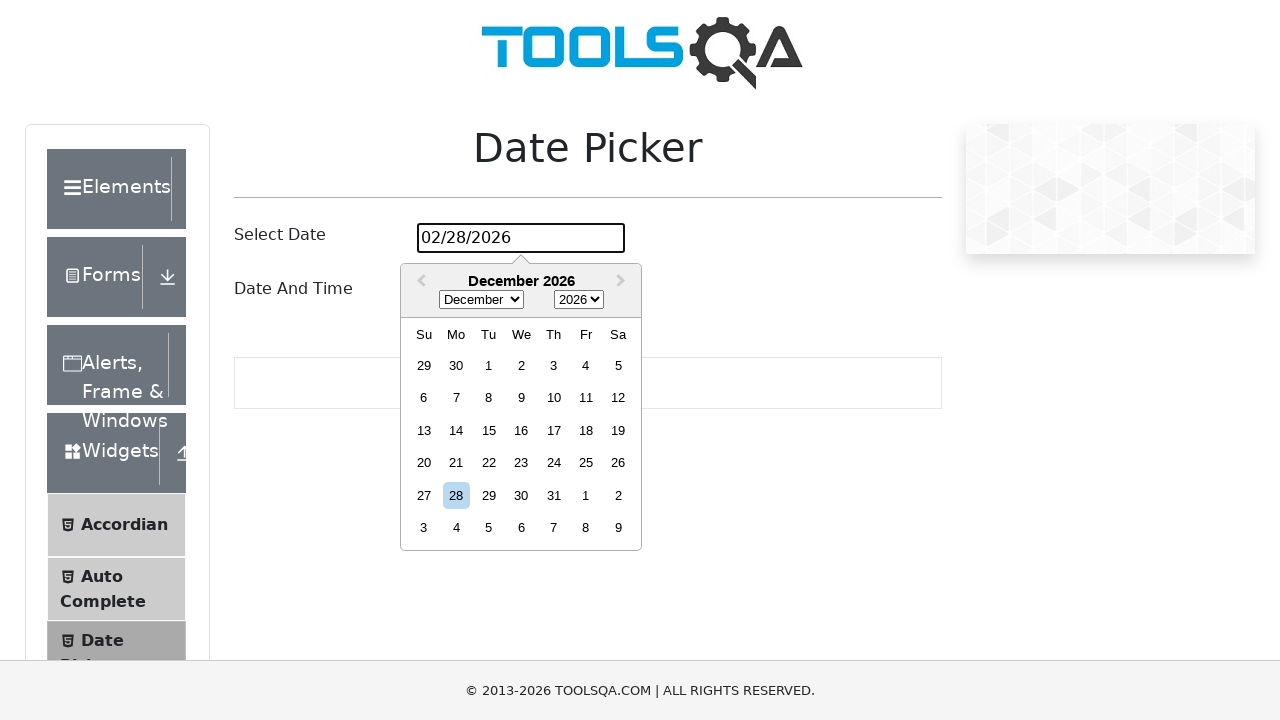

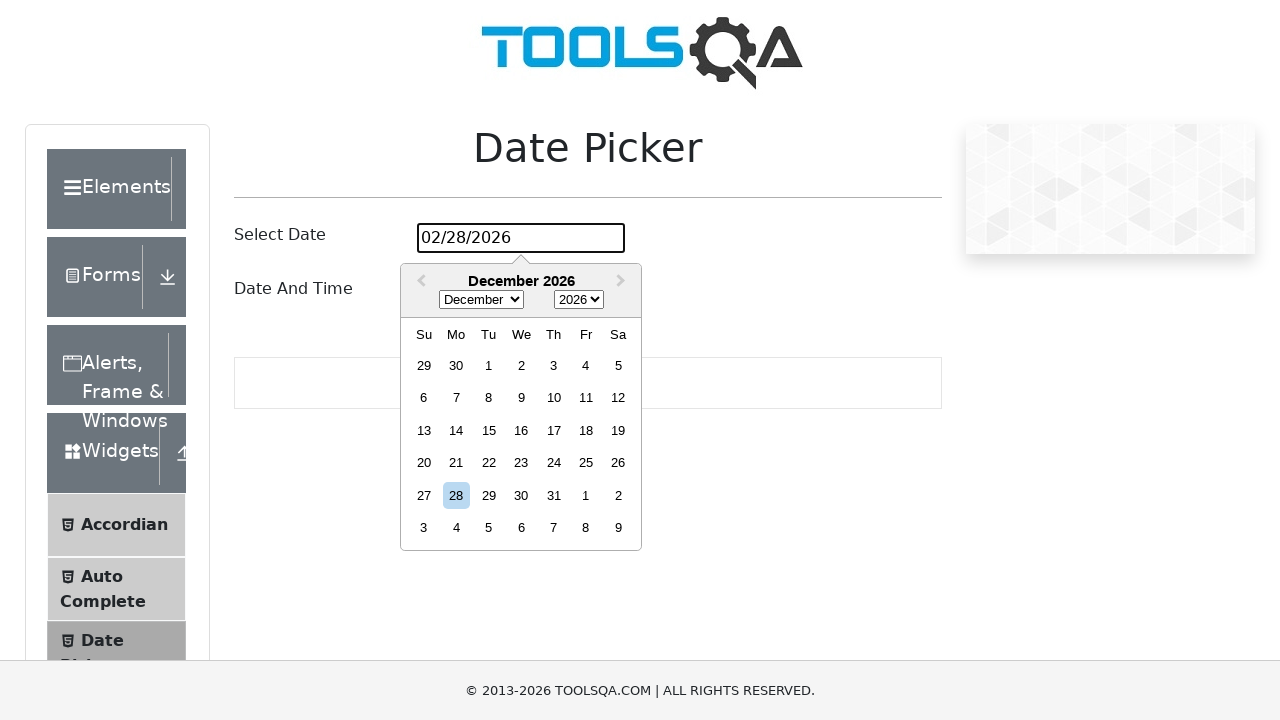